Tests a Lorem Ipsum text generator by setting word count, generating text, and copying the result

Starting URL: https://toolsgraphy.blogspot.com/2024/07/text-generator.html

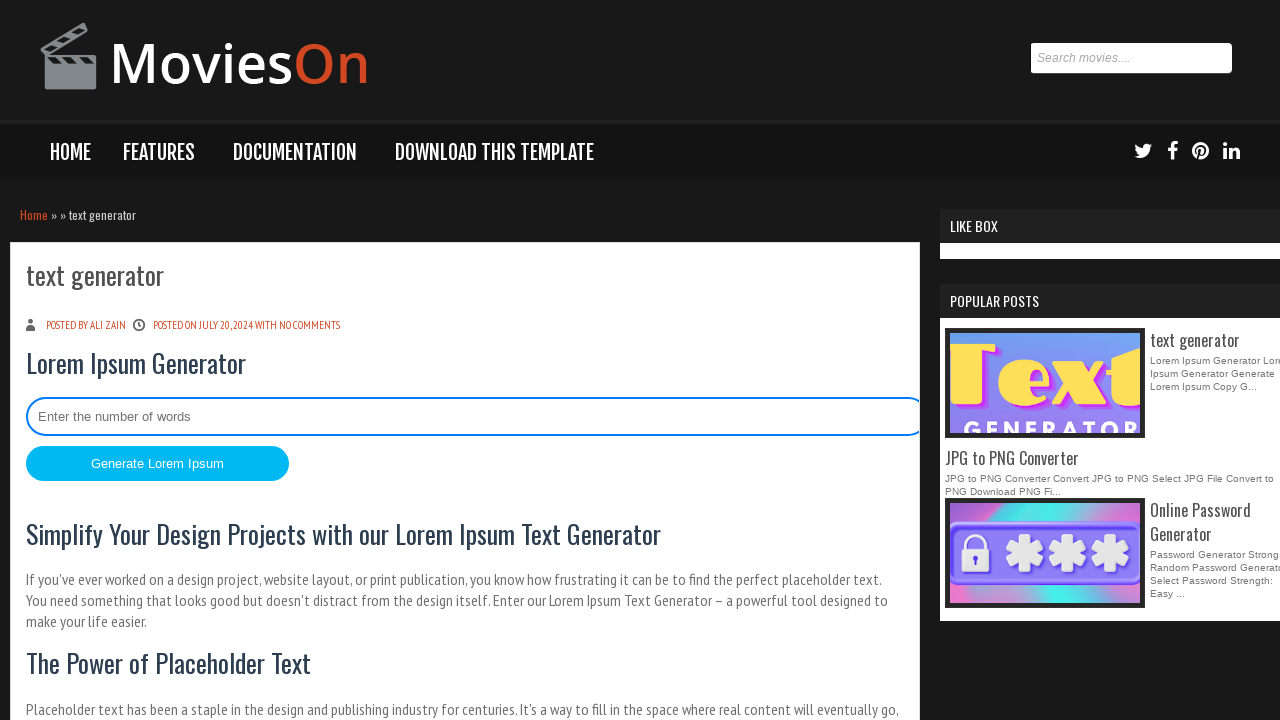

Navigated to Lorem Ipsum text generator page
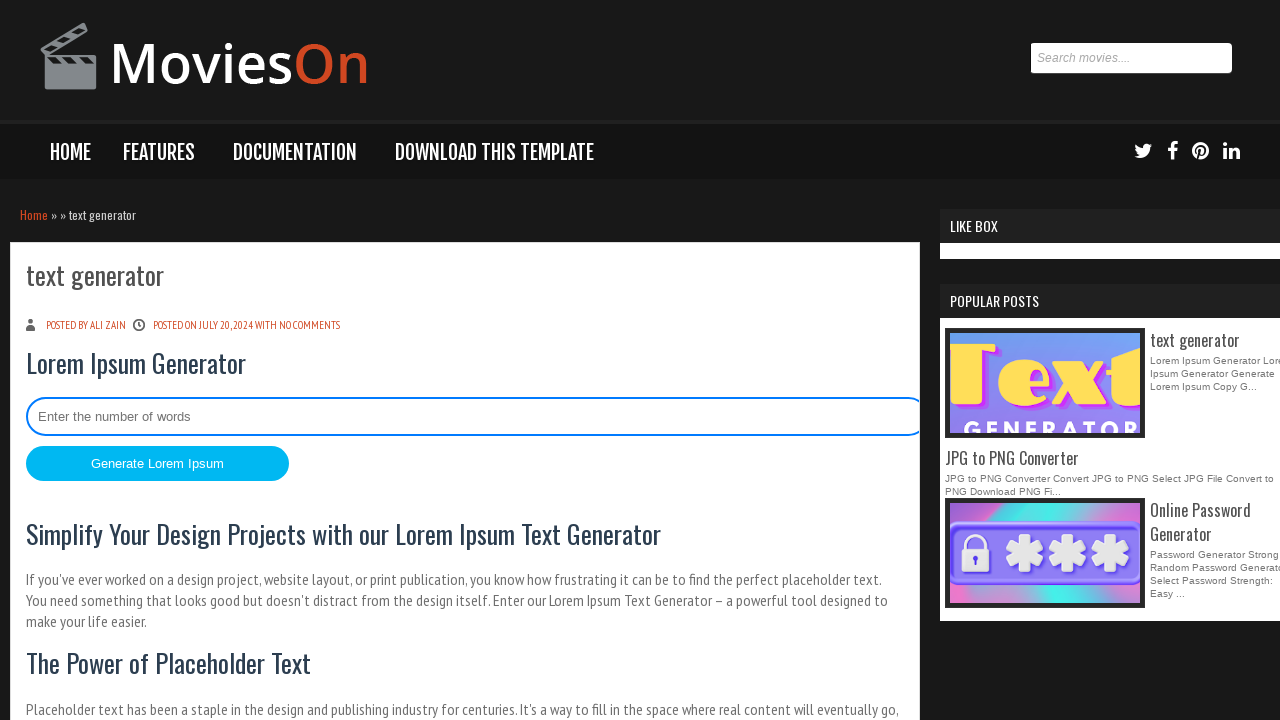

Cleared word count input field on #wordCount
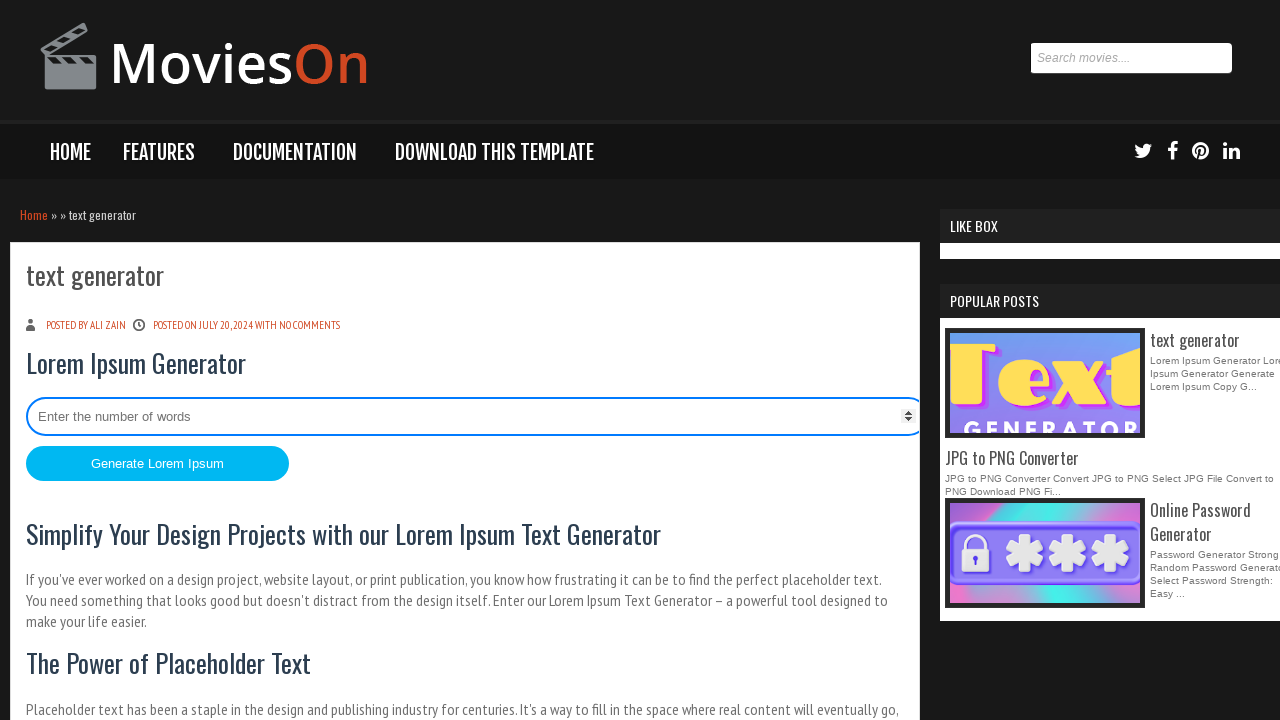

Set word count to 100 on #wordCount
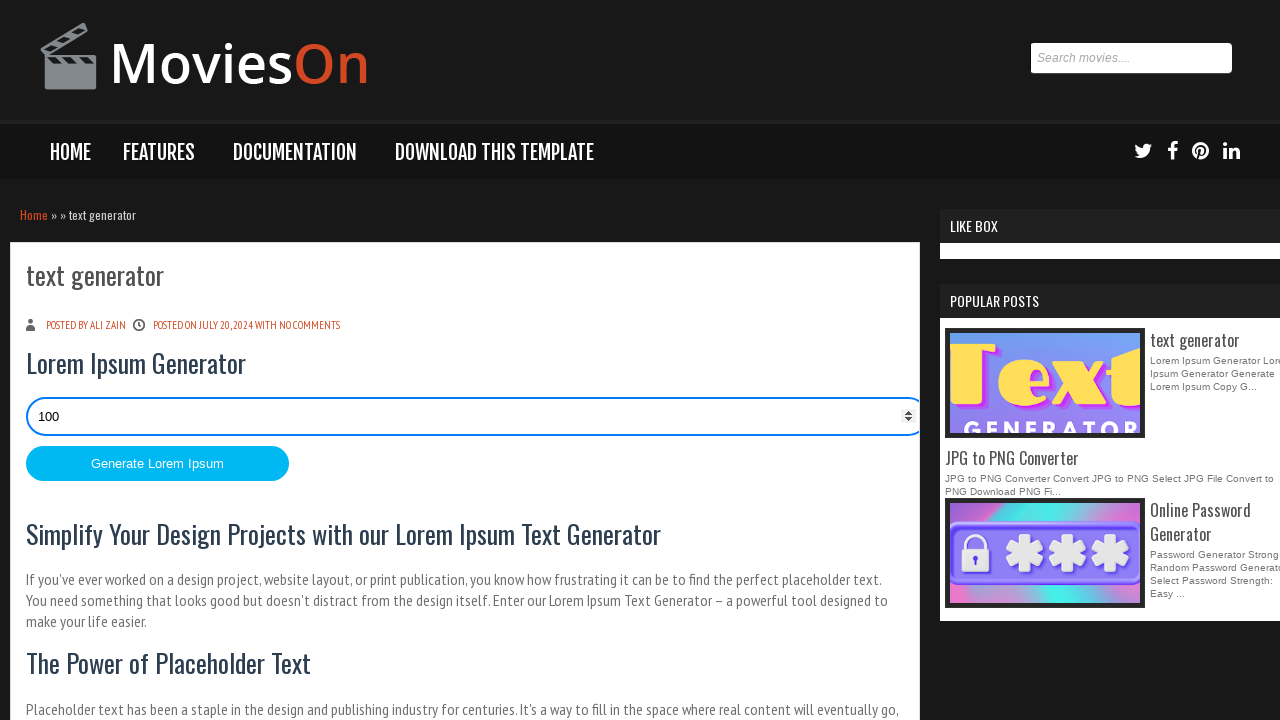

Clicked generate button to create Lorem Ipsum text at (158, 464) on #generate
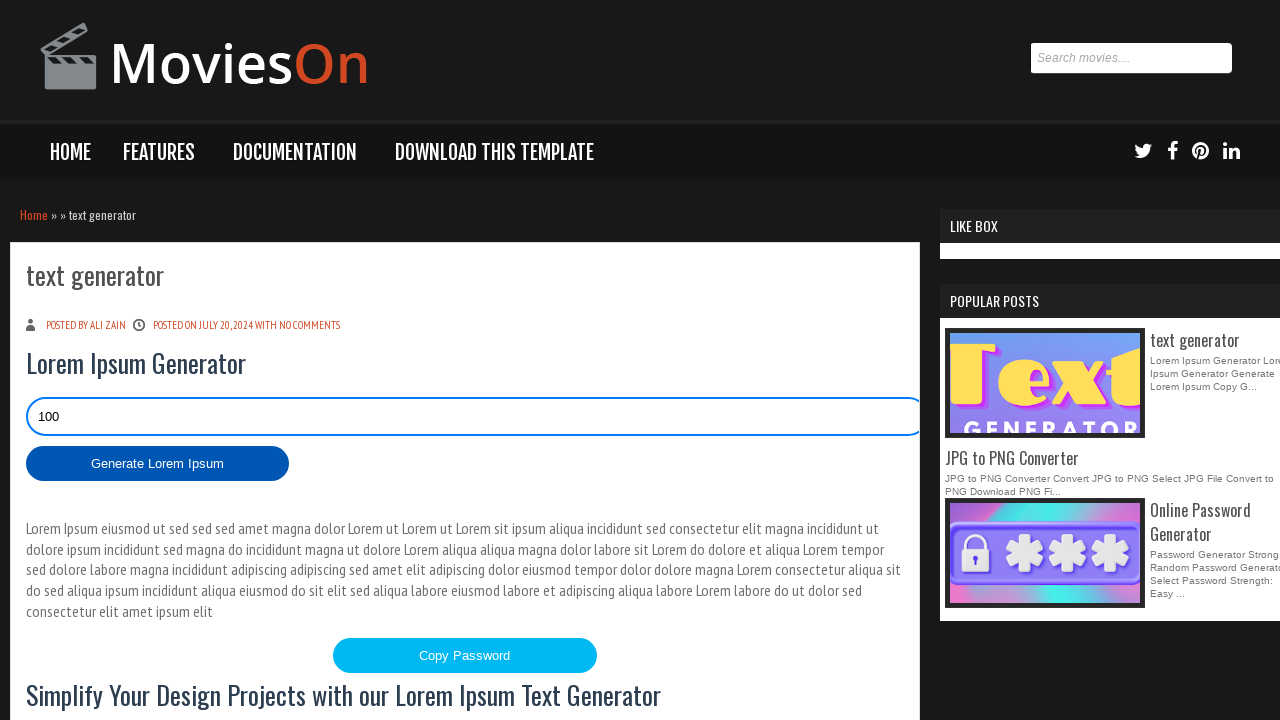

Clicked copy button to copy generated text at (465, 655) on #copyButton
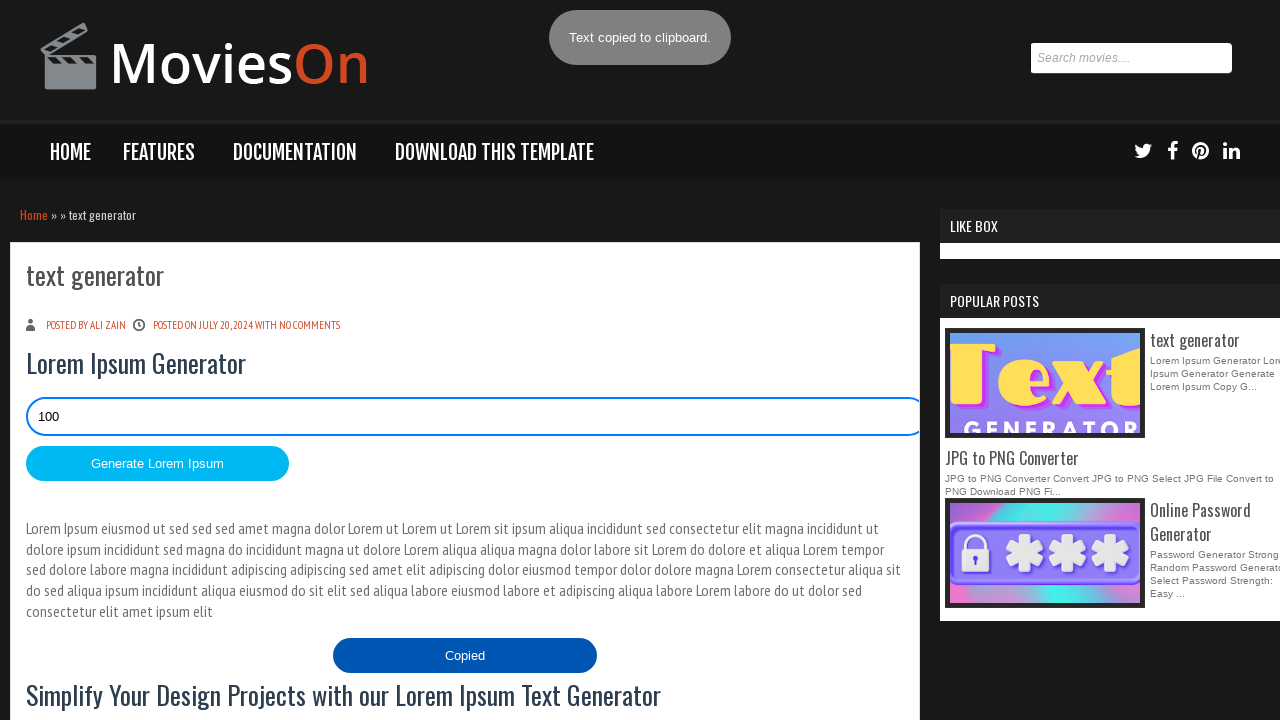

Copy confirmation received - button text changed to 'Copied'
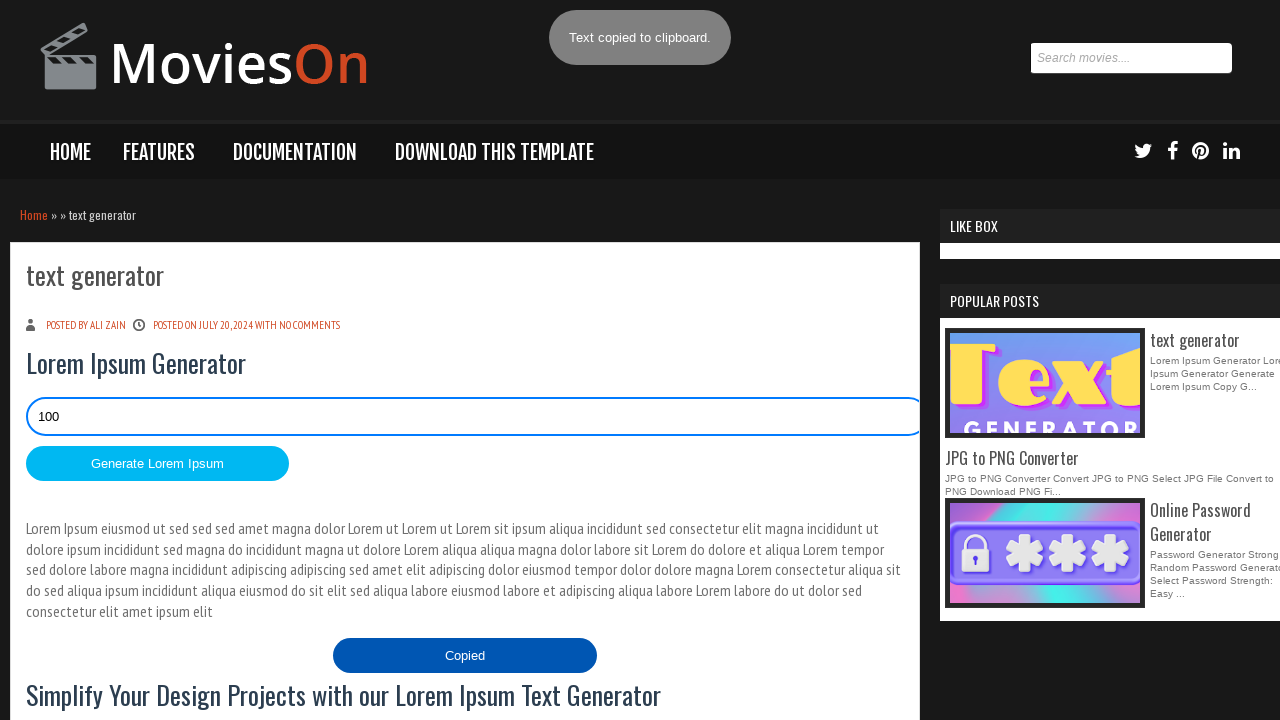

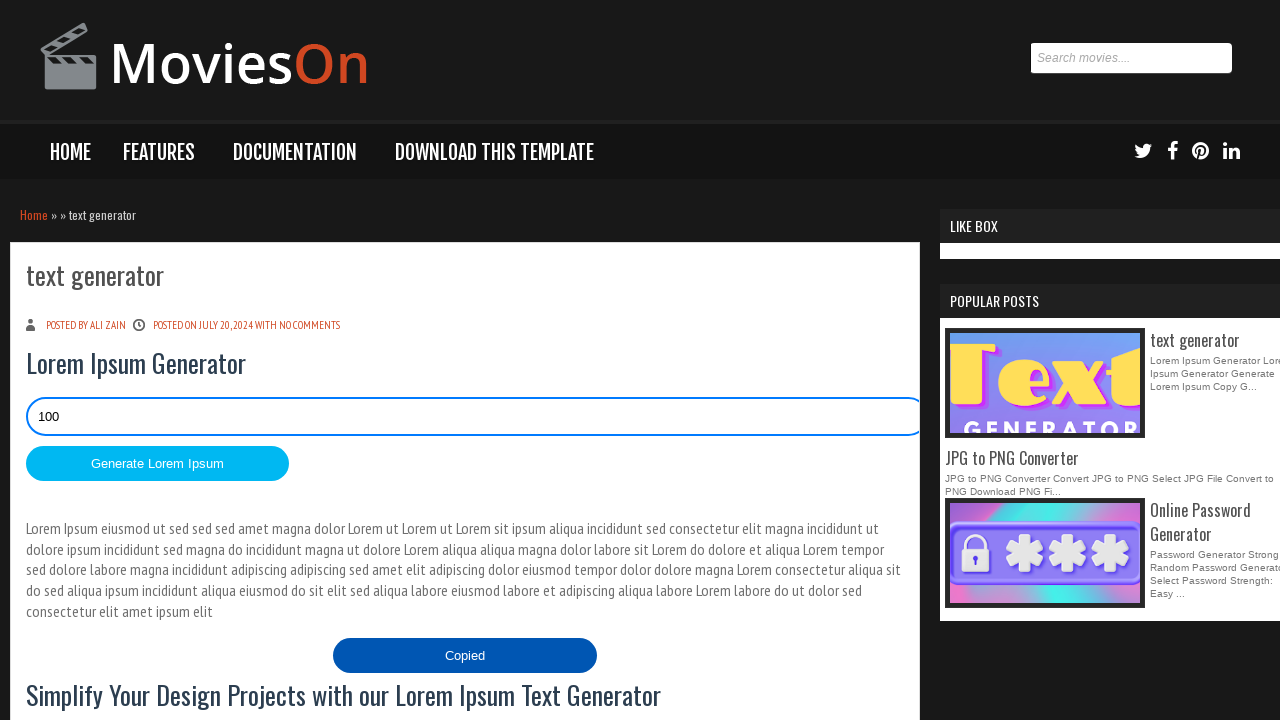